Tests keyboard combination shortcuts (select all, copy, delete, paste) in a comments textarea field on a basic HTML form.

Starting URL: https://testpages.herokuapp.com/styled/basic-html-form-test.html

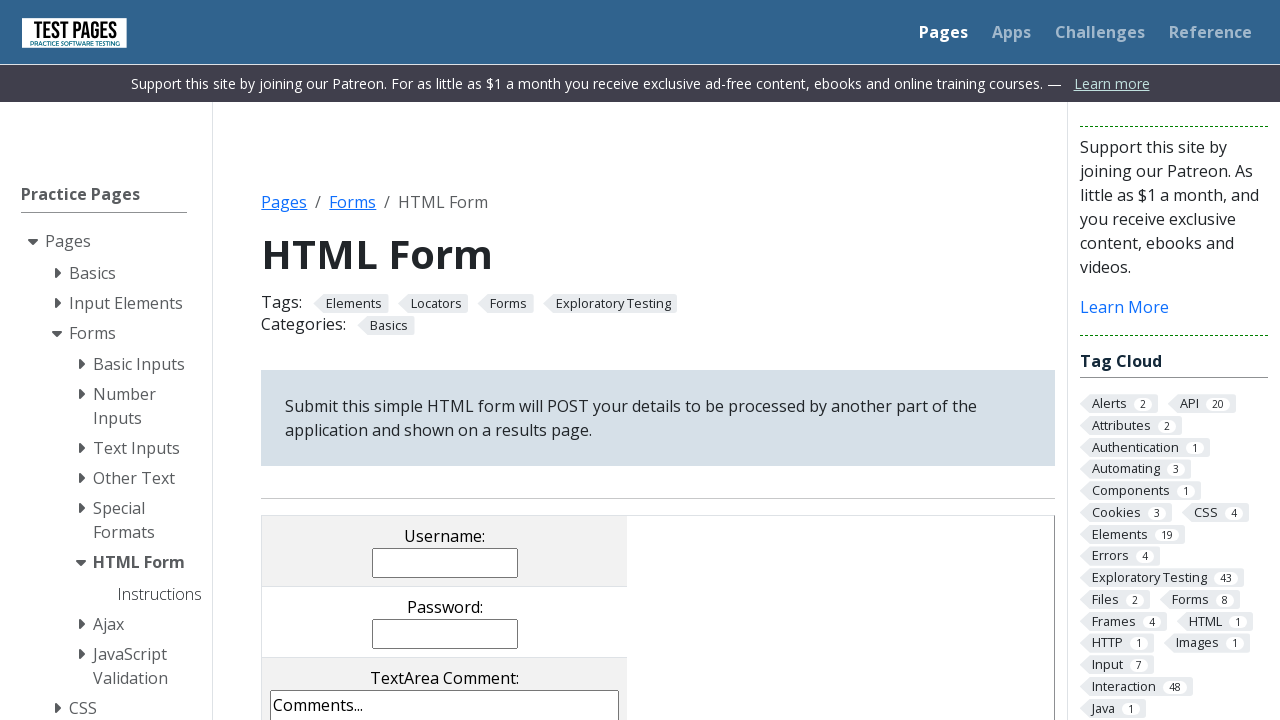

Filled comments textarea with Lorem ipsum text on textarea[name='comments']
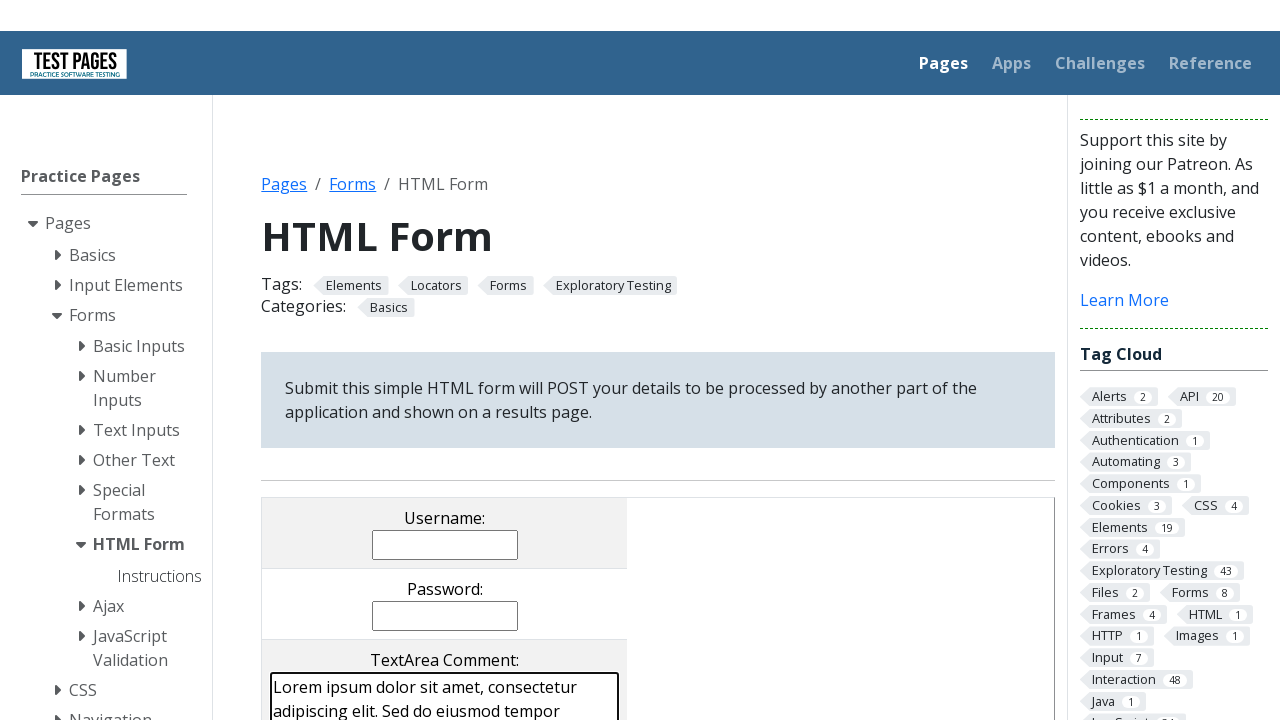

Clicked on comments textarea to focus it at (445, 646) on textarea[name='comments']
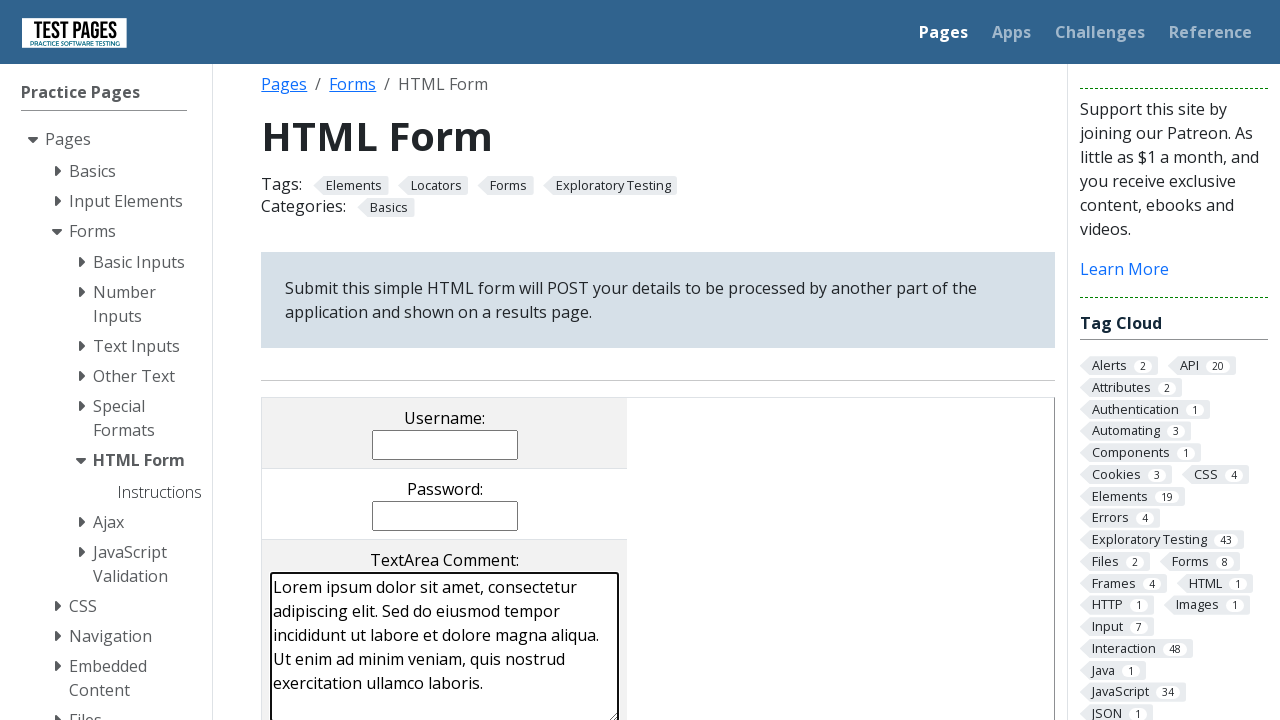

Waited 1 second
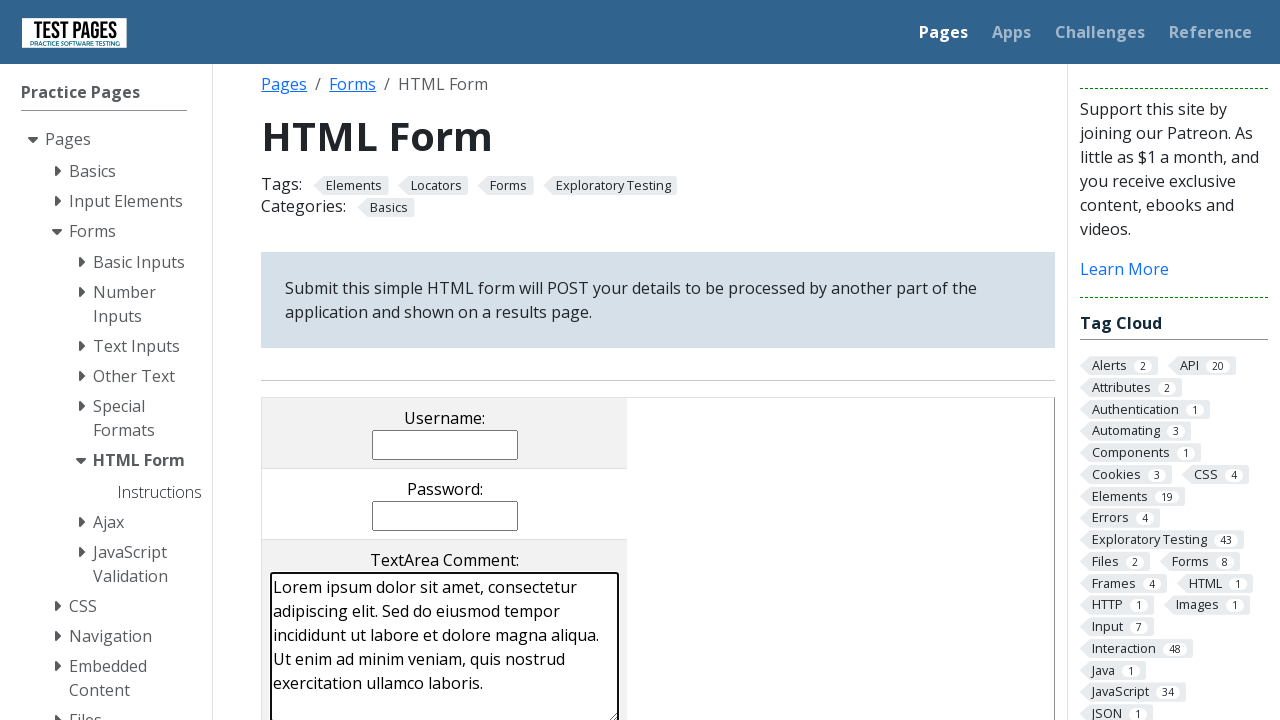

Selected all text in textarea using Ctrl+A on textarea[name='comments']
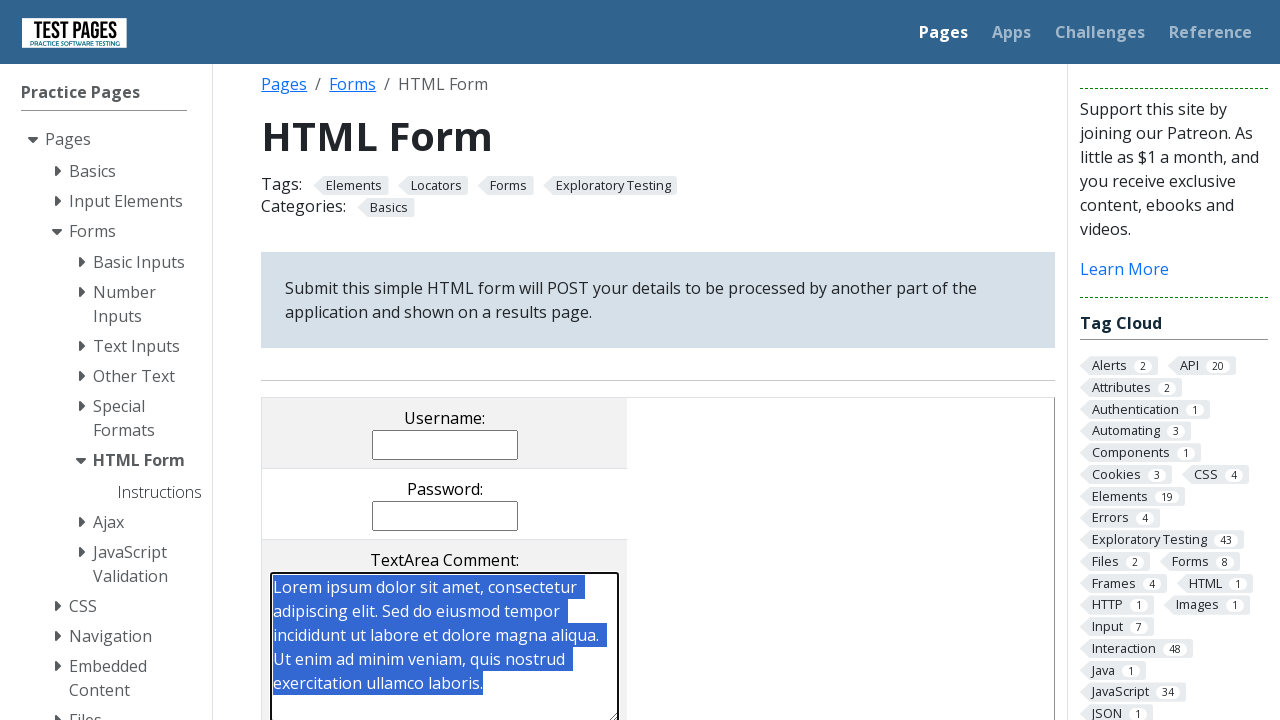

Waited 1 second after selection
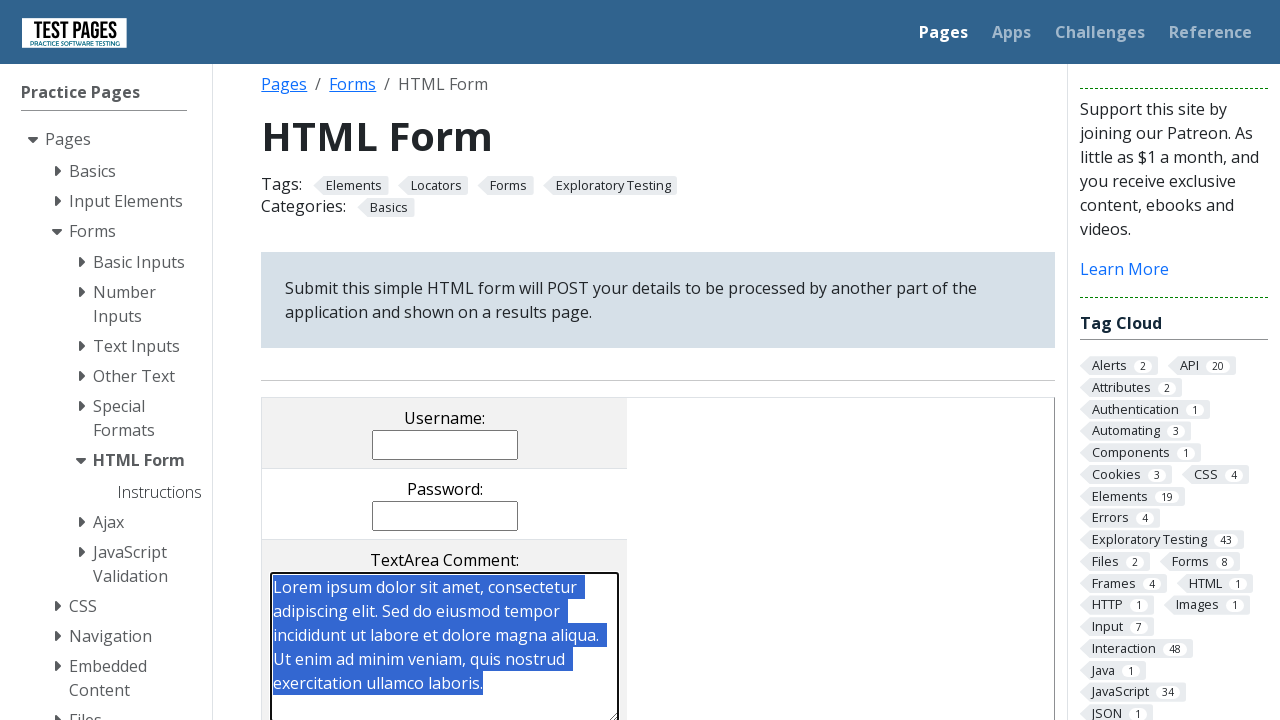

Copied selected text using Ctrl+C on textarea[name='comments']
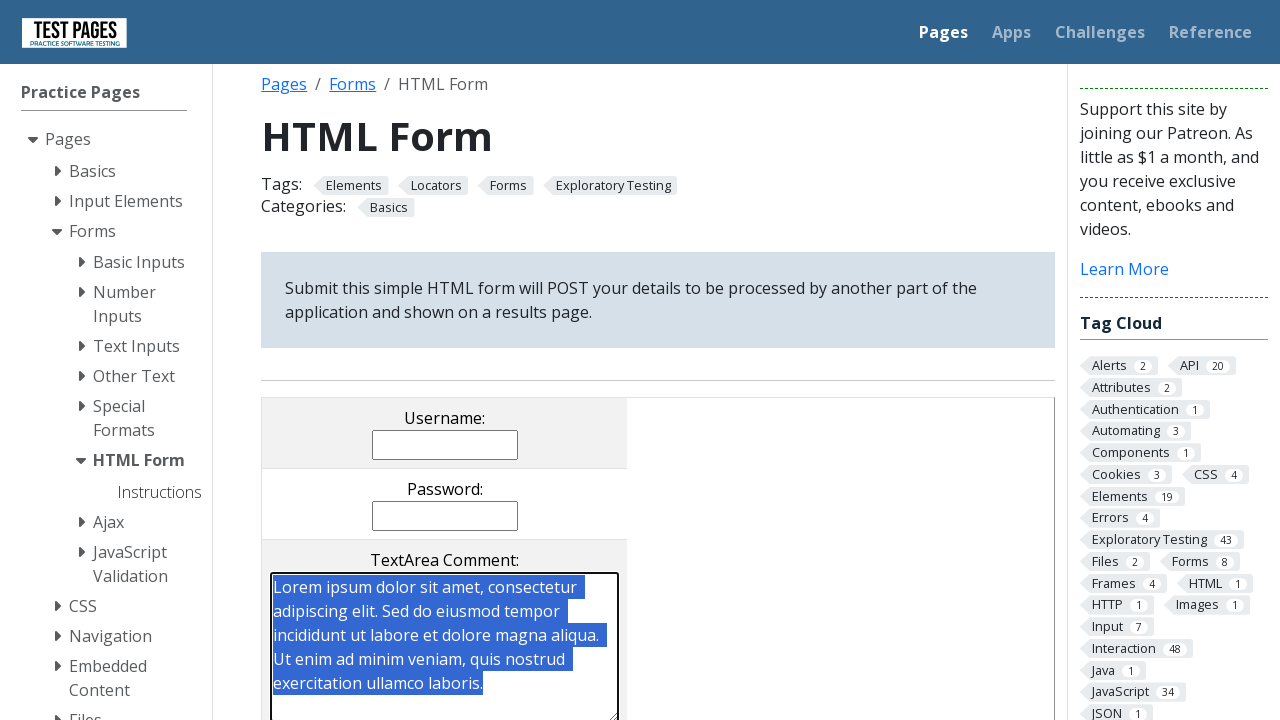

Waited 1 second after copying
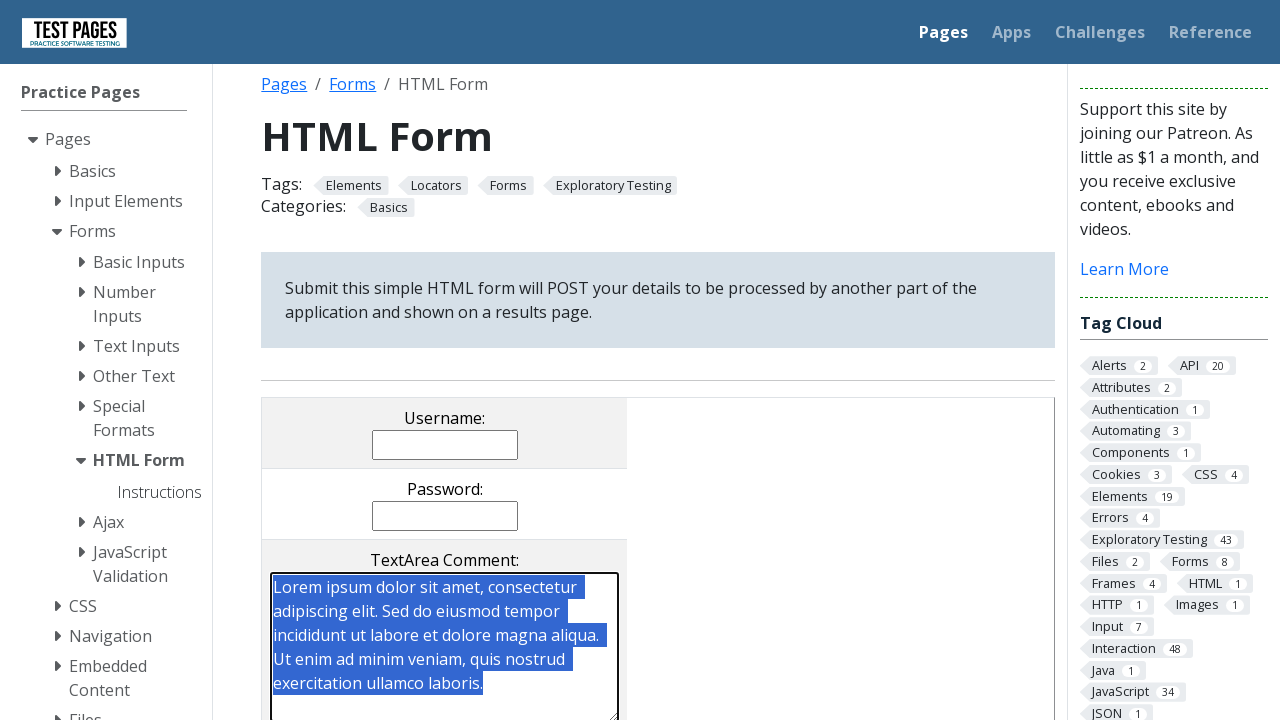

Deleted selected text by pressing Delete key on textarea[name='comments']
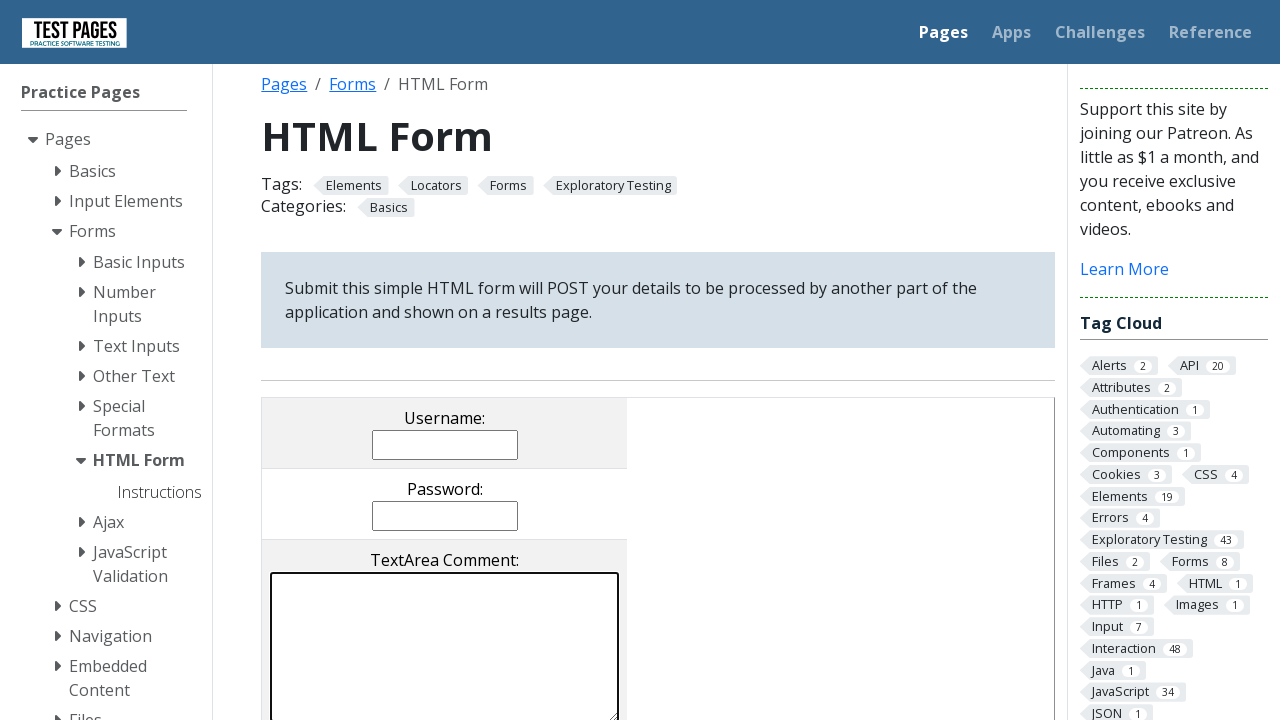

Waited 1 second after deletion
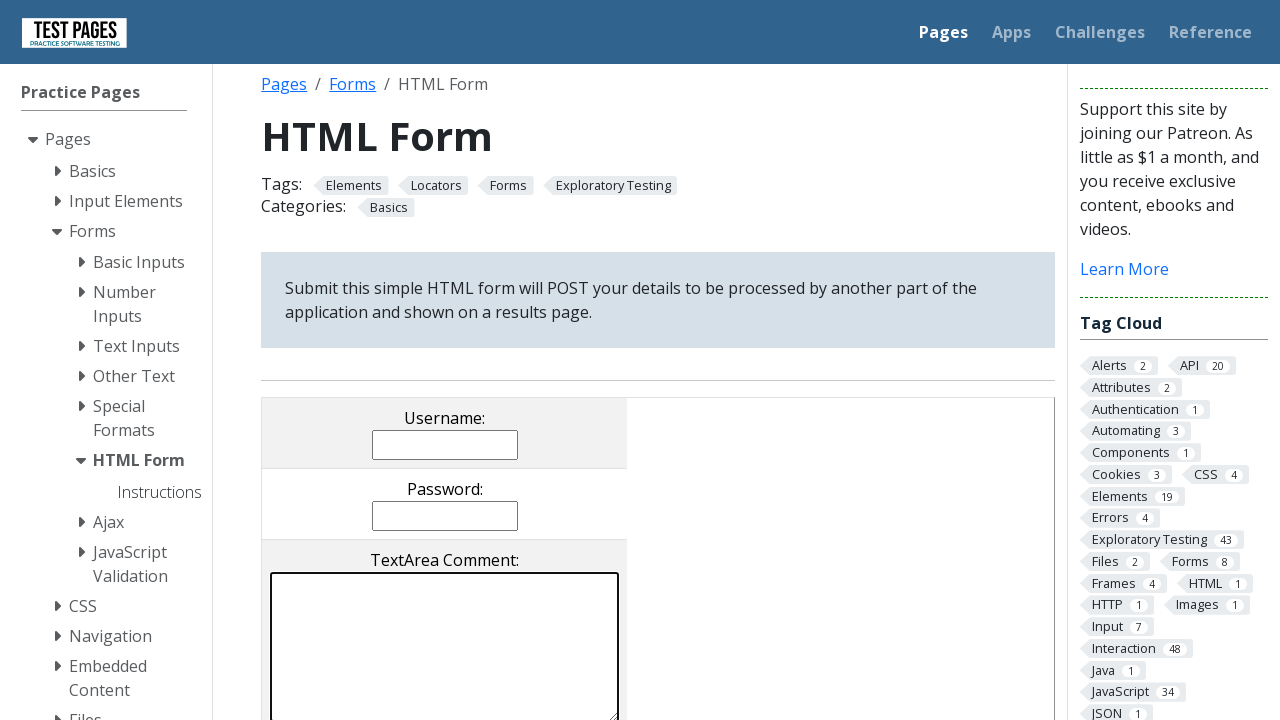

Pasted copied text using Ctrl+V on textarea[name='comments']
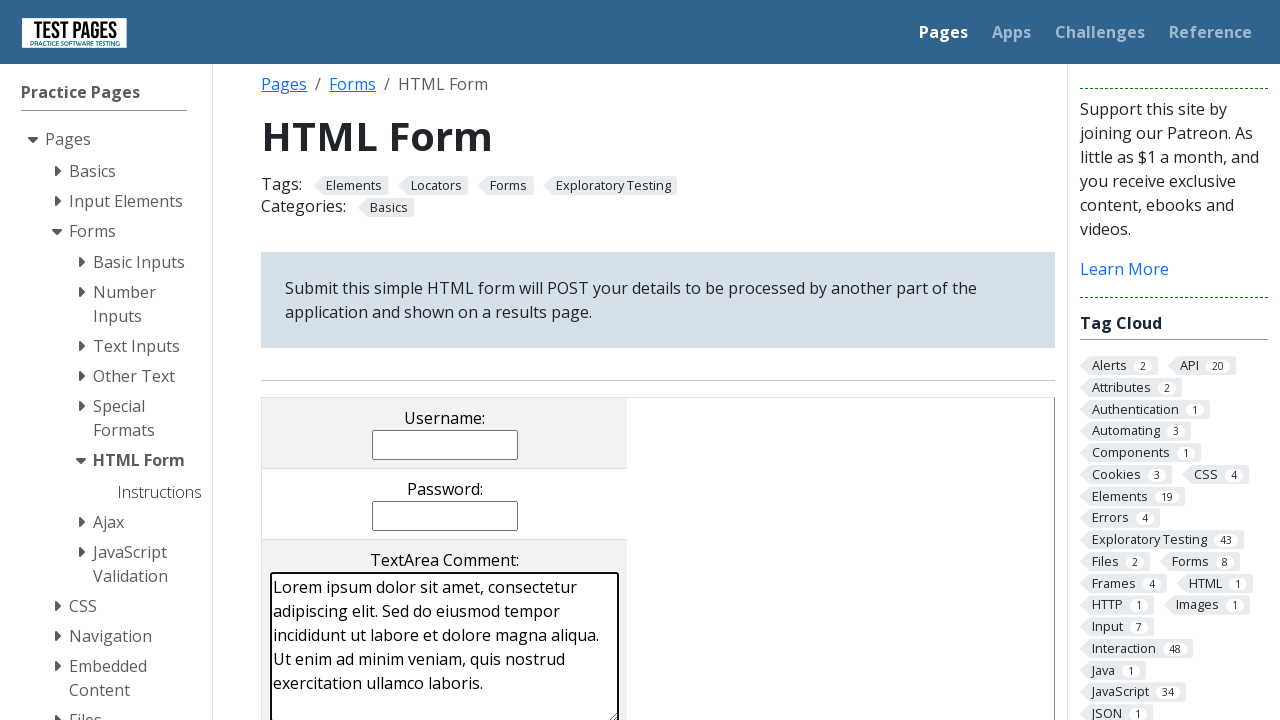

Waited 1 second after pasting
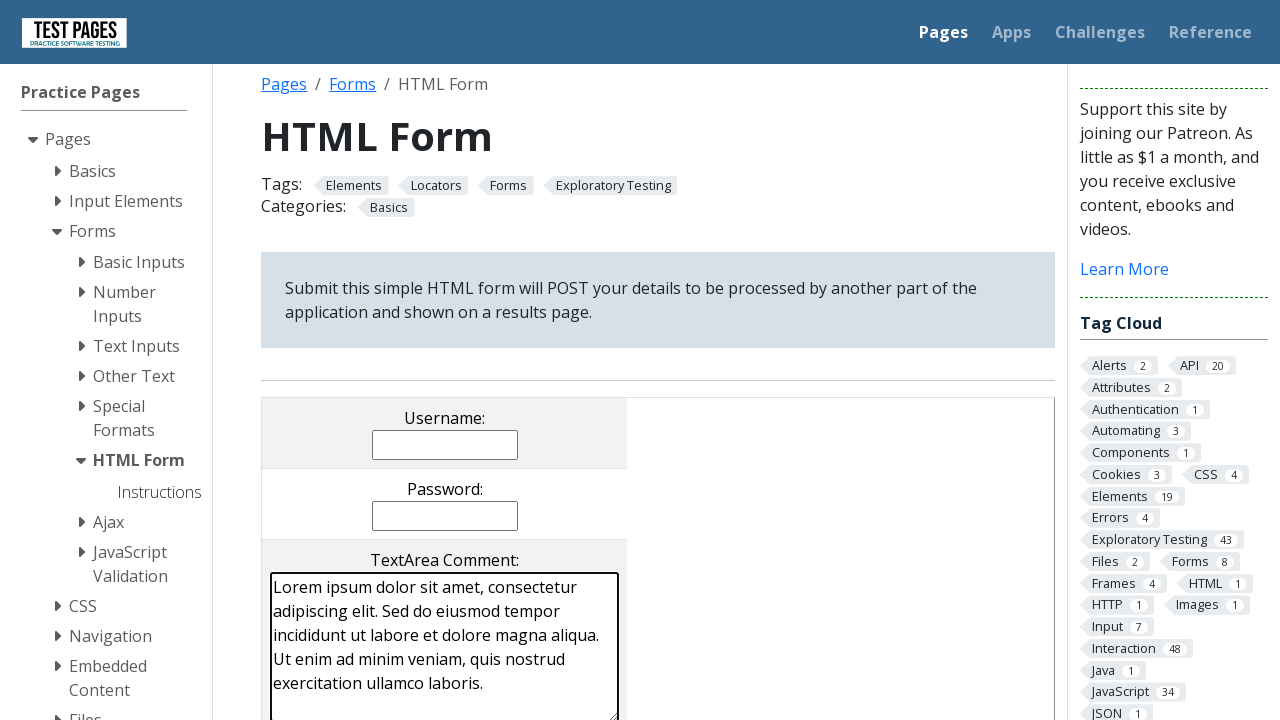

Verified comments textarea is present
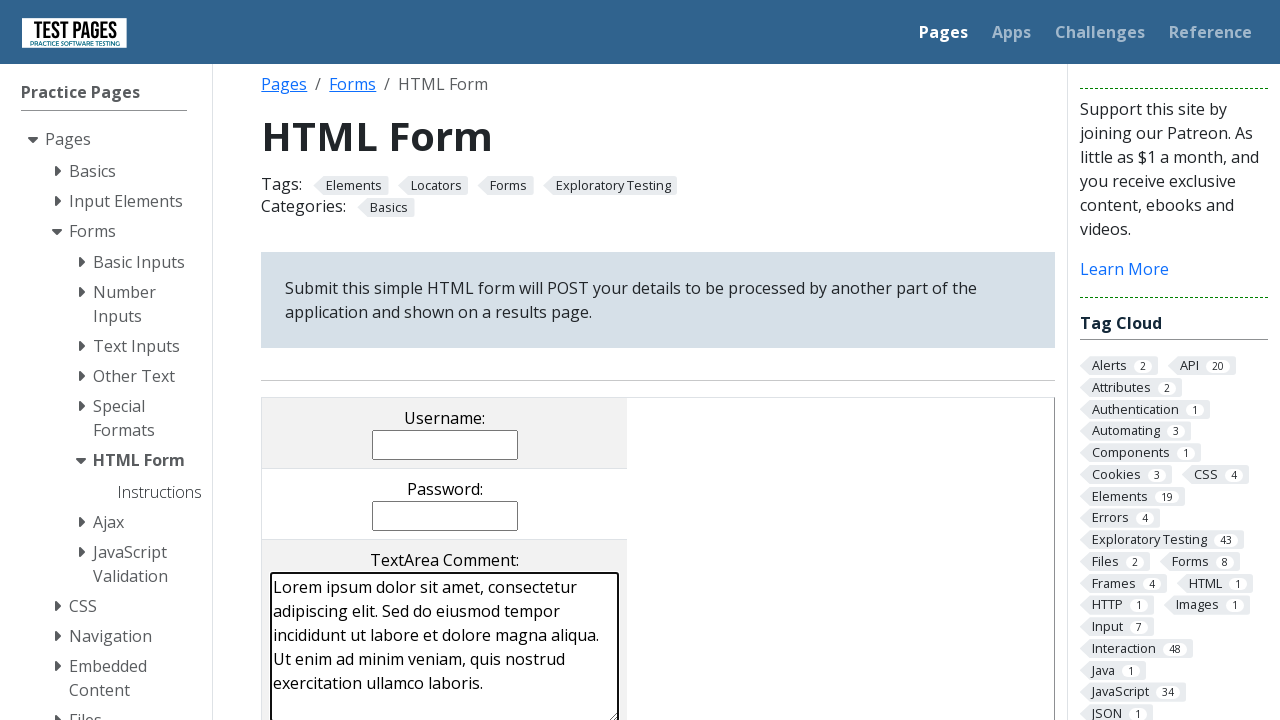

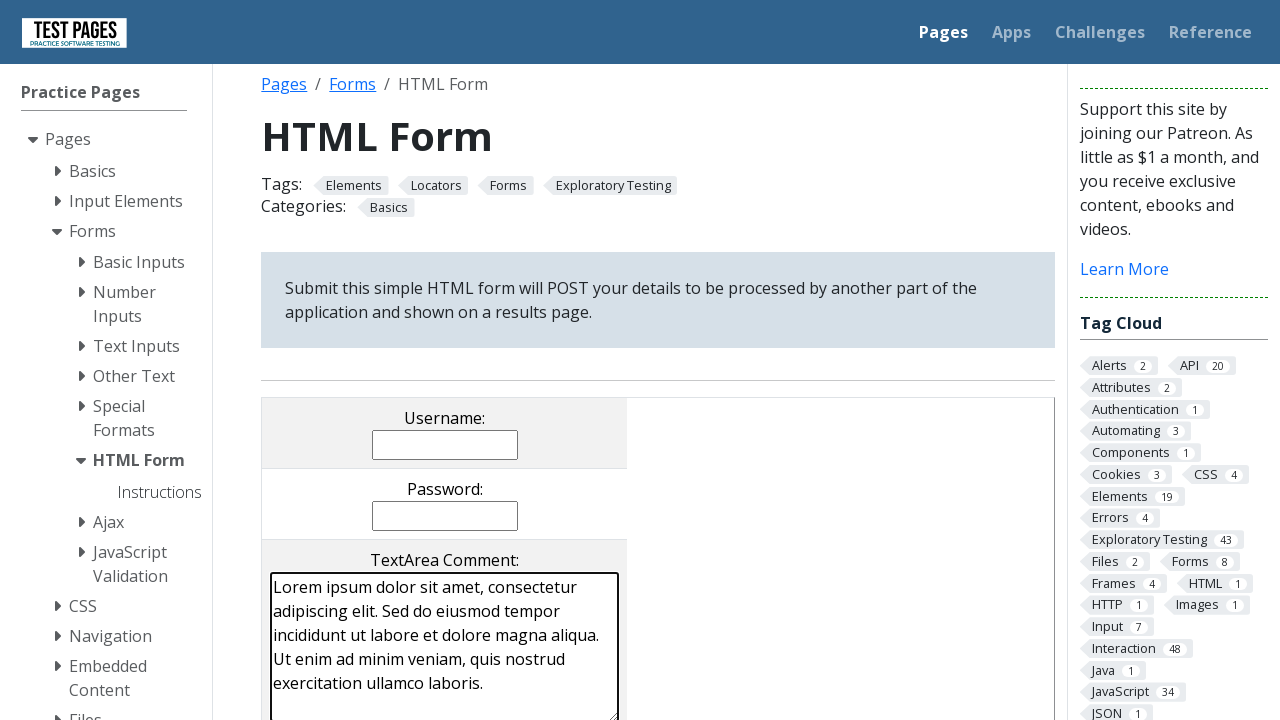